Tests web table functionality by adding a new record, then editing the last name of an existing record

Starting URL: https://demoqa.com/webtables

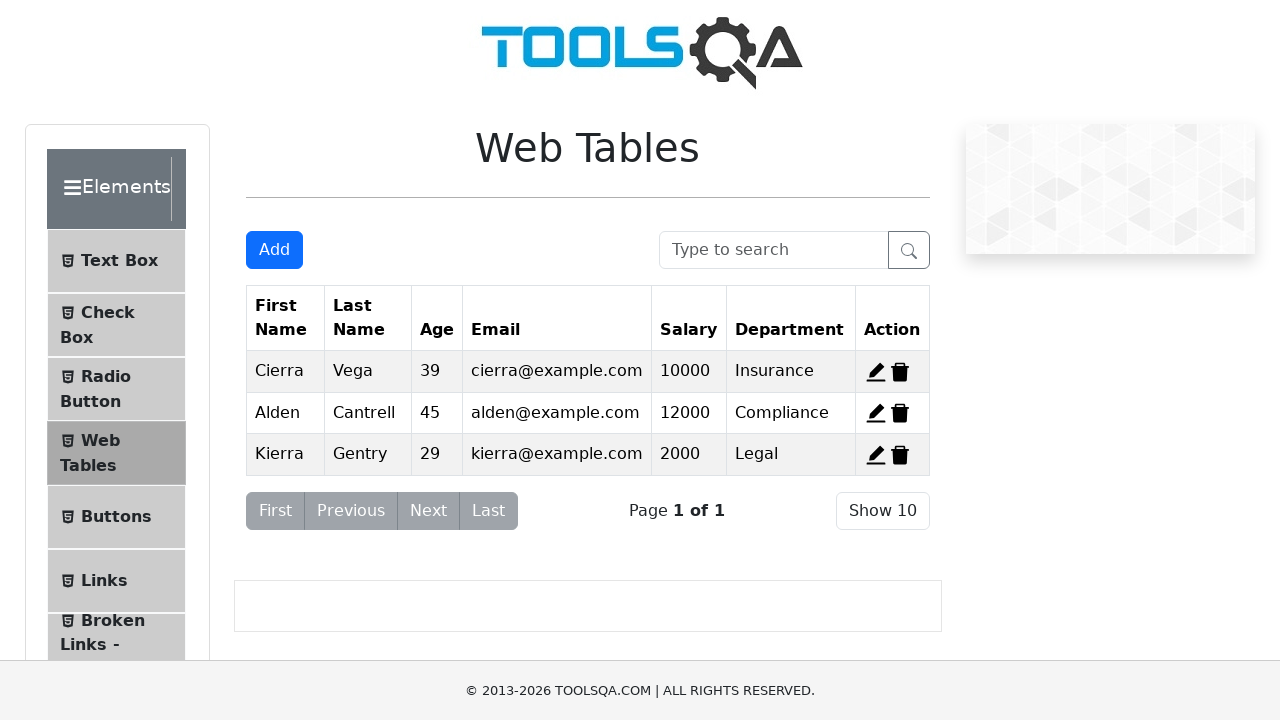

Clicked Add button to open new record form at (274, 250) on #addNewRecordButton
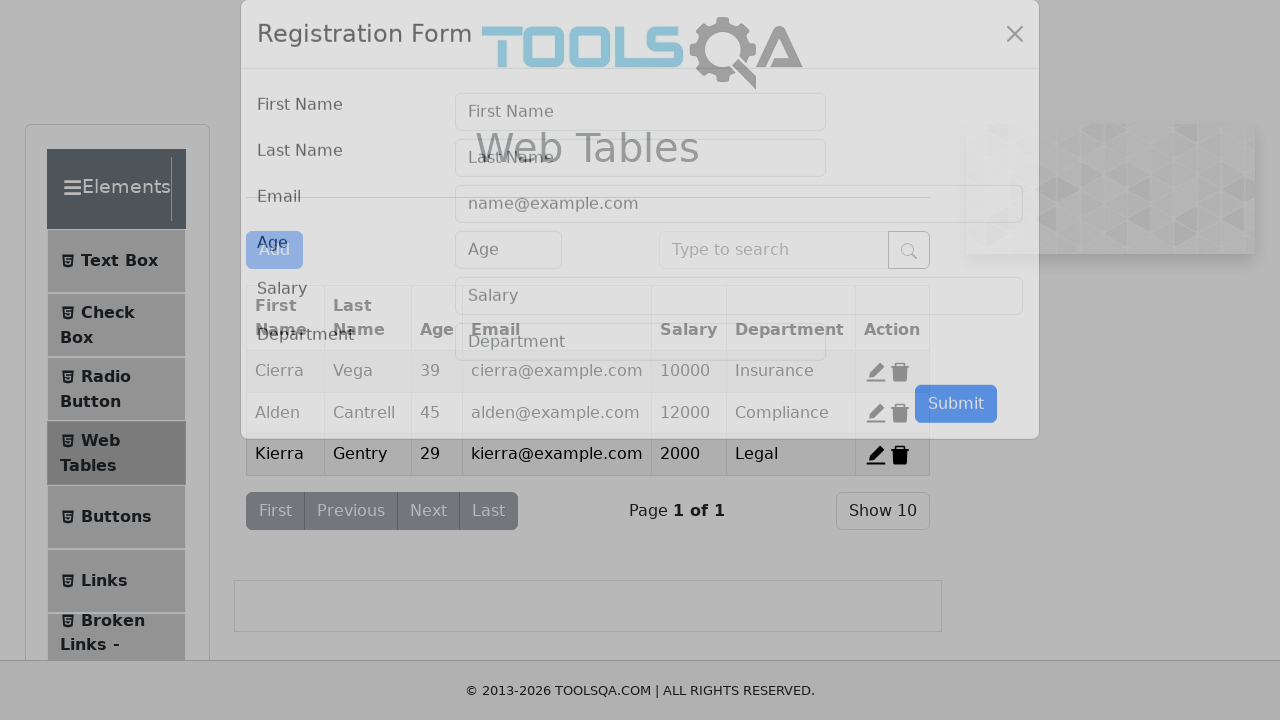

Filled first name field with 'jon' on #firstName
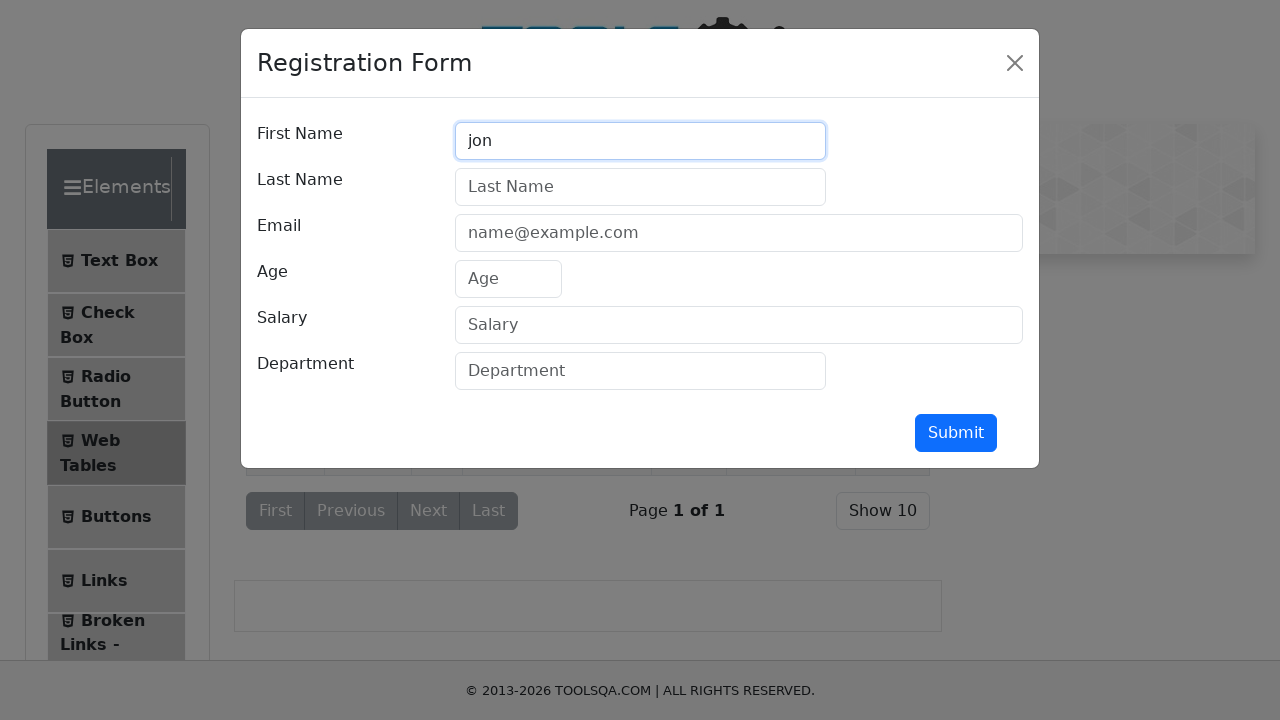

Filled last name field with 'doe' on #lastName
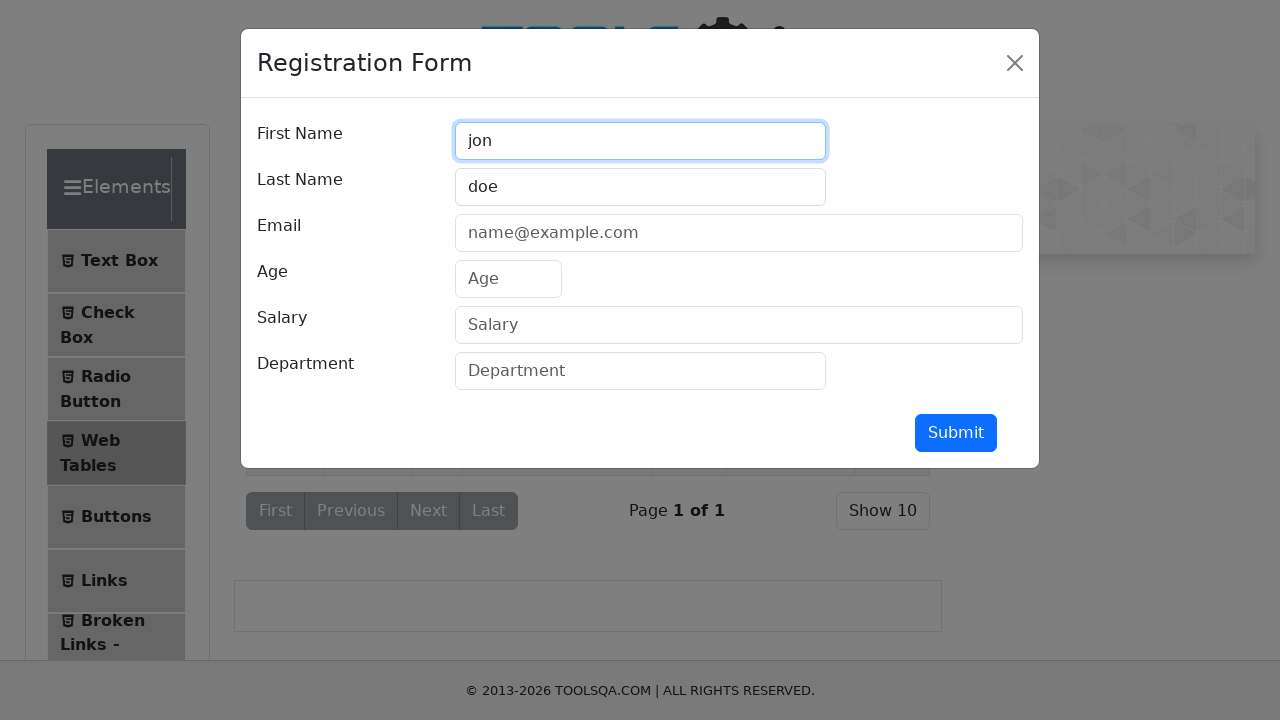

Filled email field with 'jondoe@gmail.com' on #userEmail
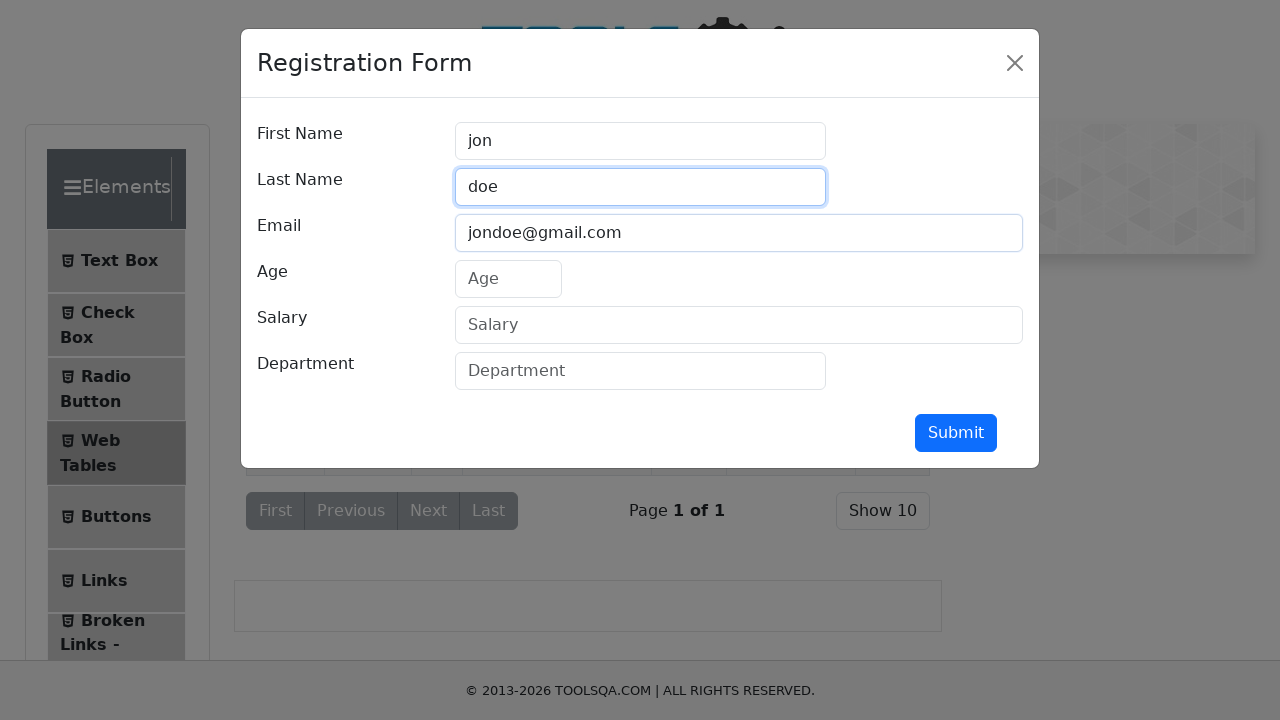

Filled age field with '23' on #age
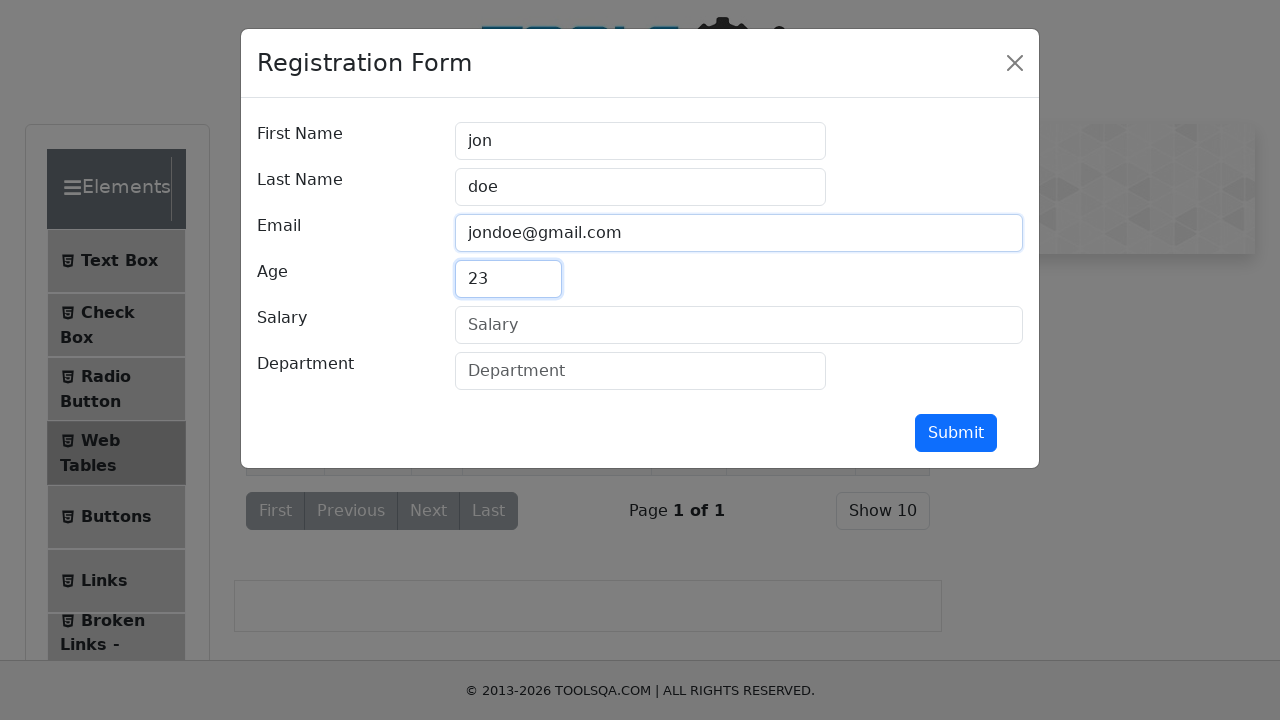

Filled salary field with '40000' on #salary
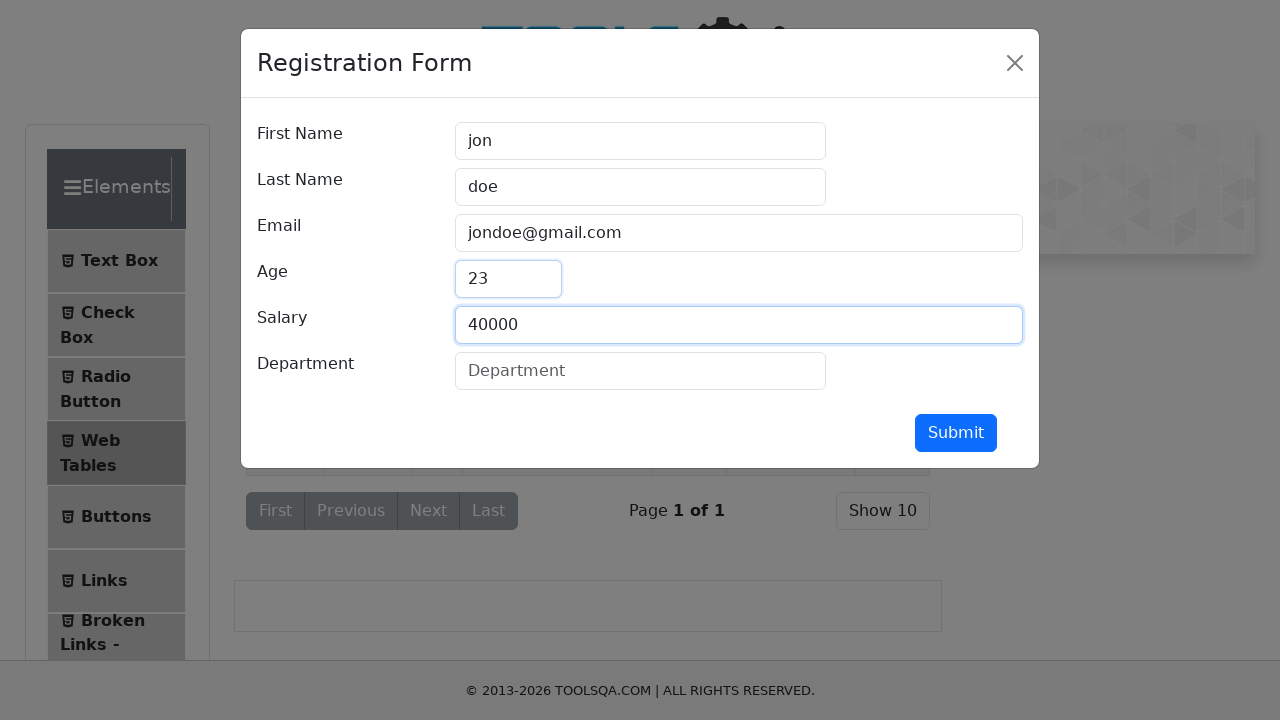

Filled department field with 'growth' on #department
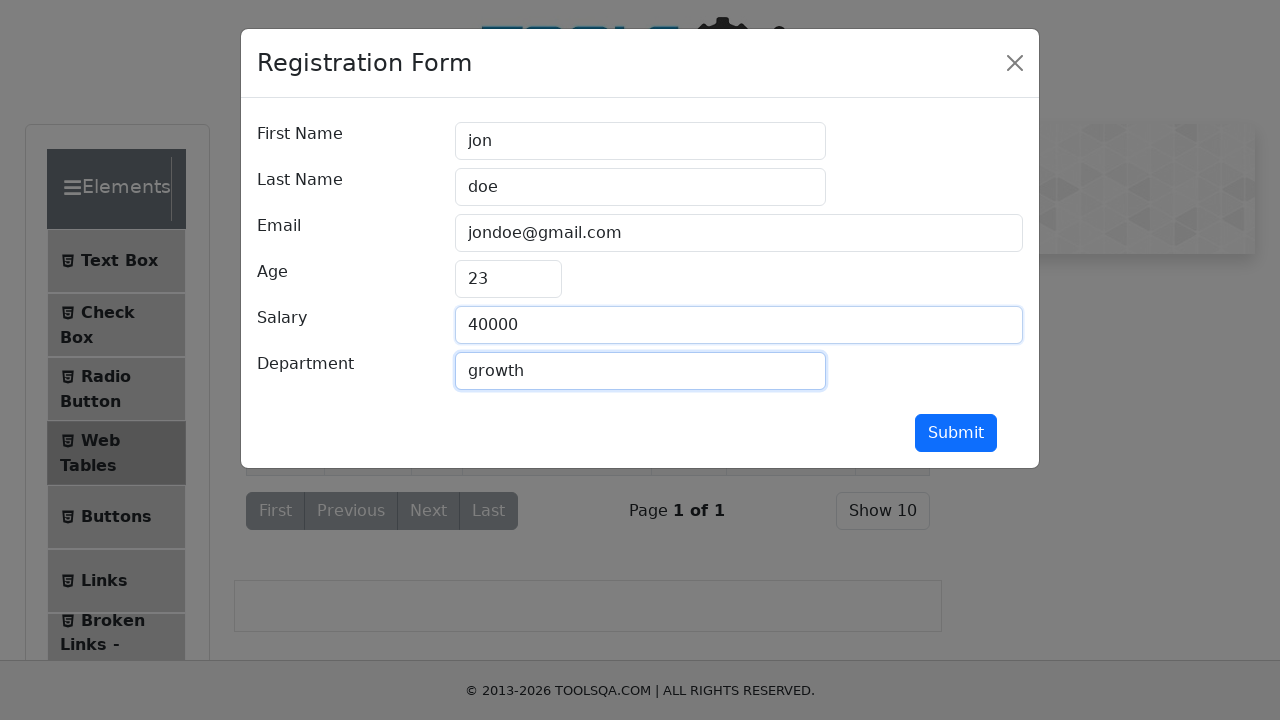

Clicked submit button to add new record at (956, 433) on button[type='submit']
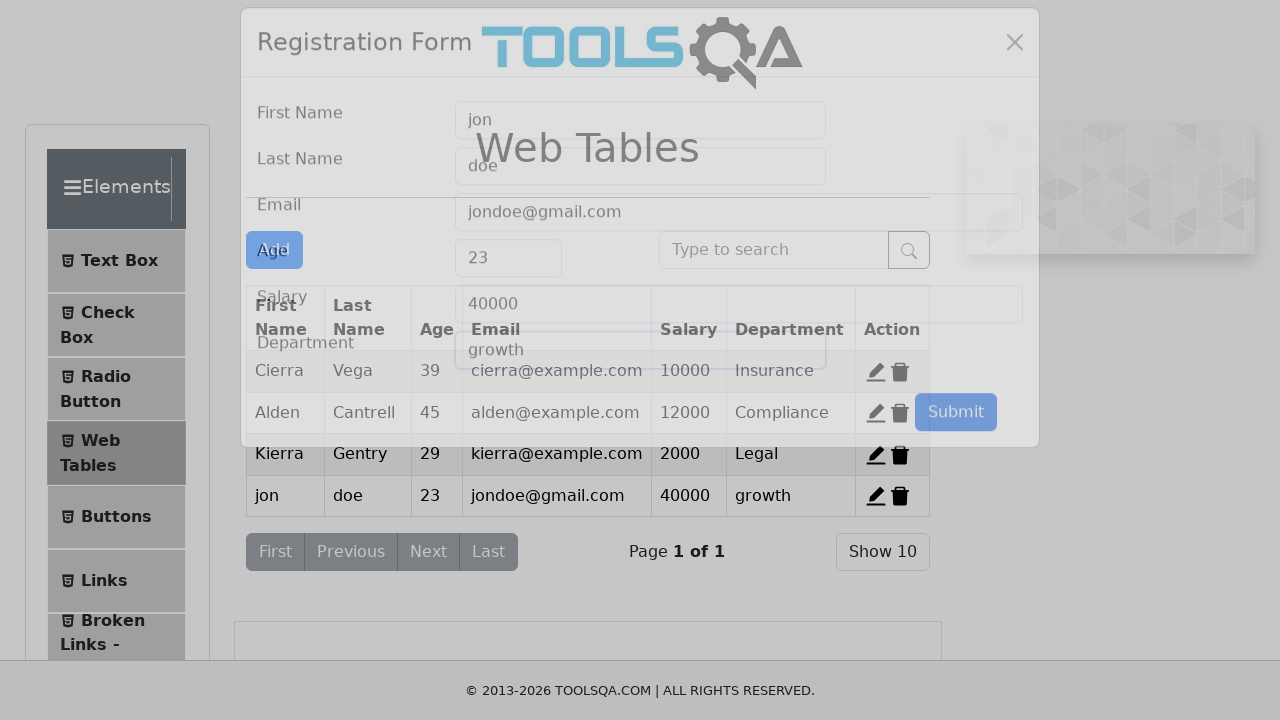

Clicked edit button for record 3 at (876, 454) on span#edit-record-3 svg
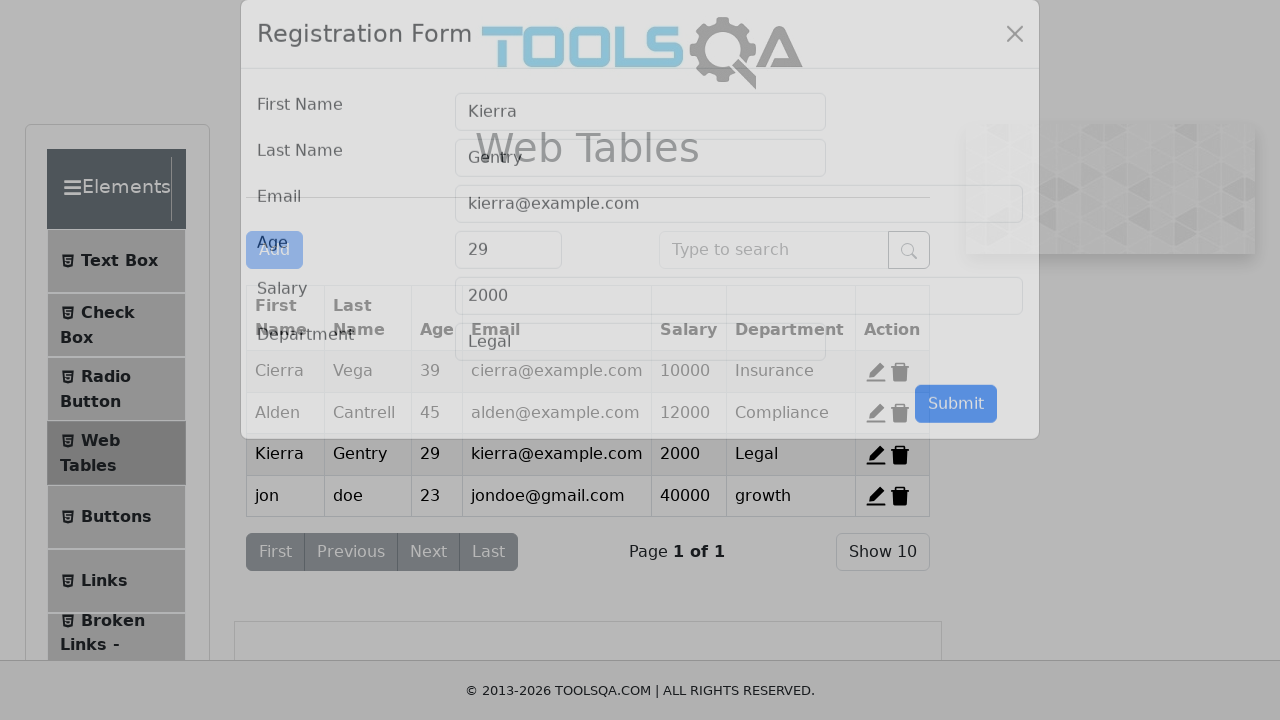

Cleared last name field on #lastName
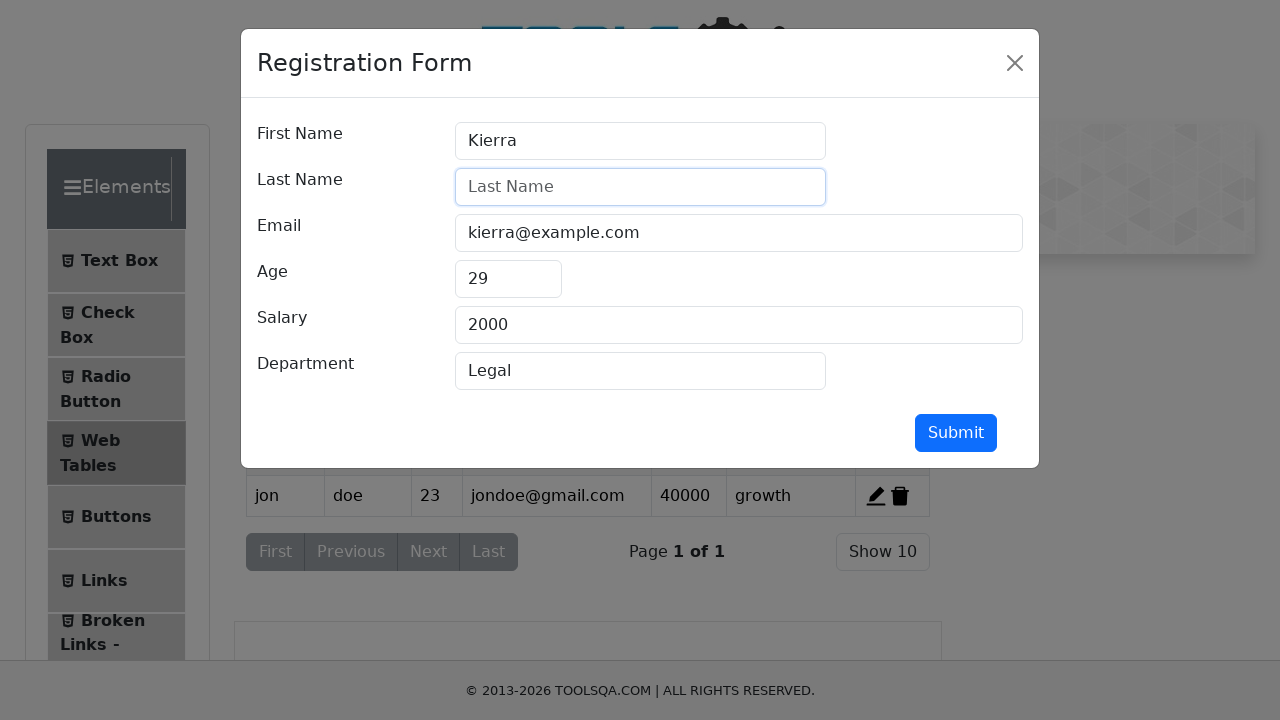

Filled last name field with 'group1' on #lastName
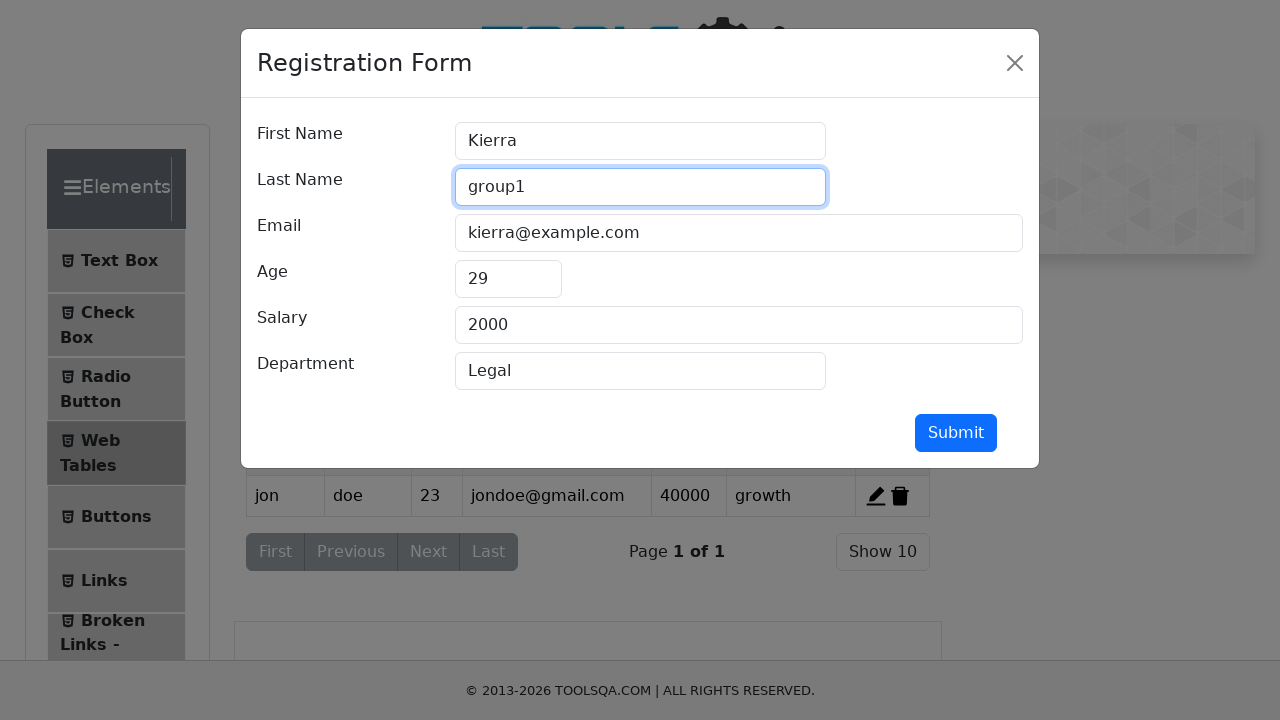

Clicked submit button to save edited record at (956, 433) on button[type='submit']
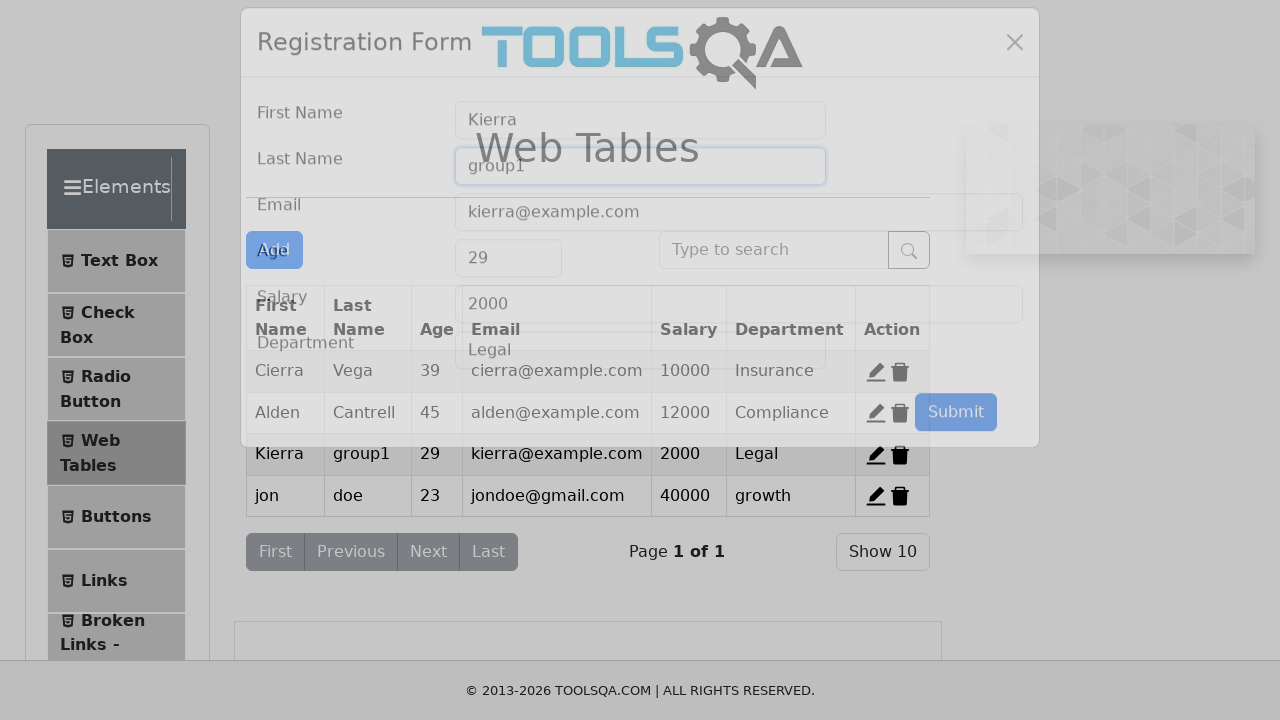

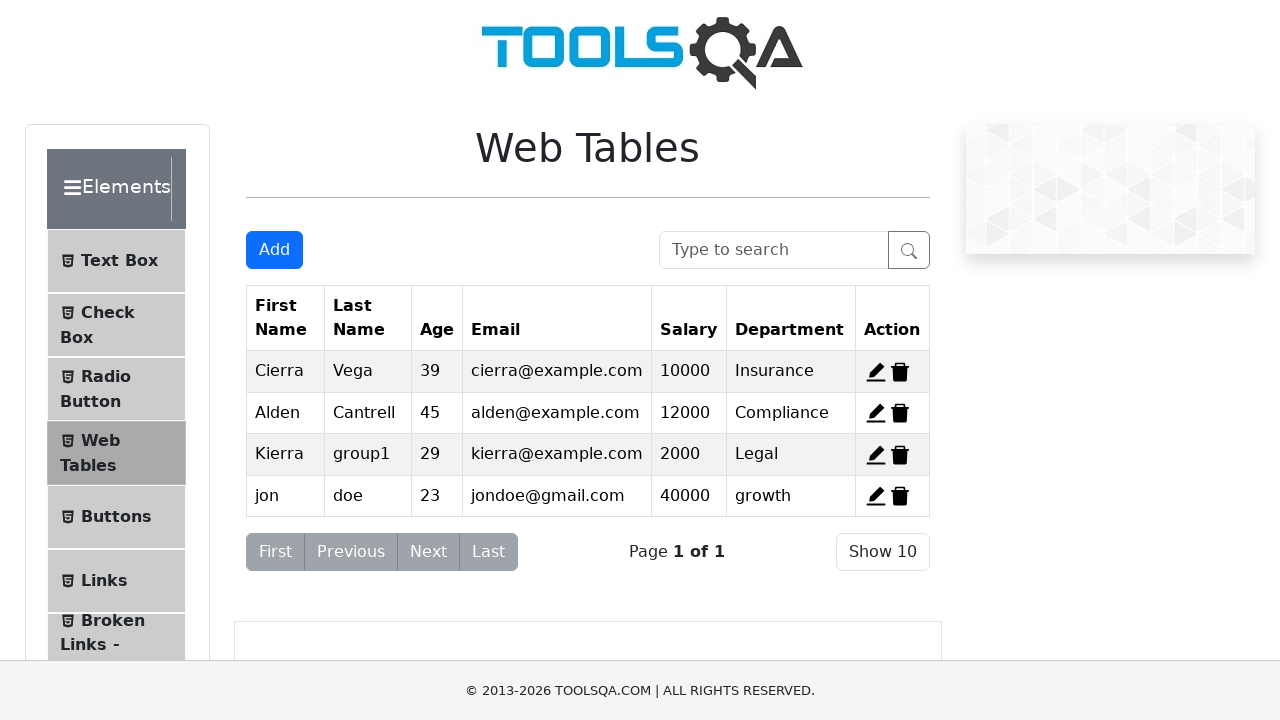